Tests clicking a radio button using relative locator positioning - locates an element to the right of the "Years of Experience" text label and clicks it

Starting URL: https://awesomeqa.com/practice.html

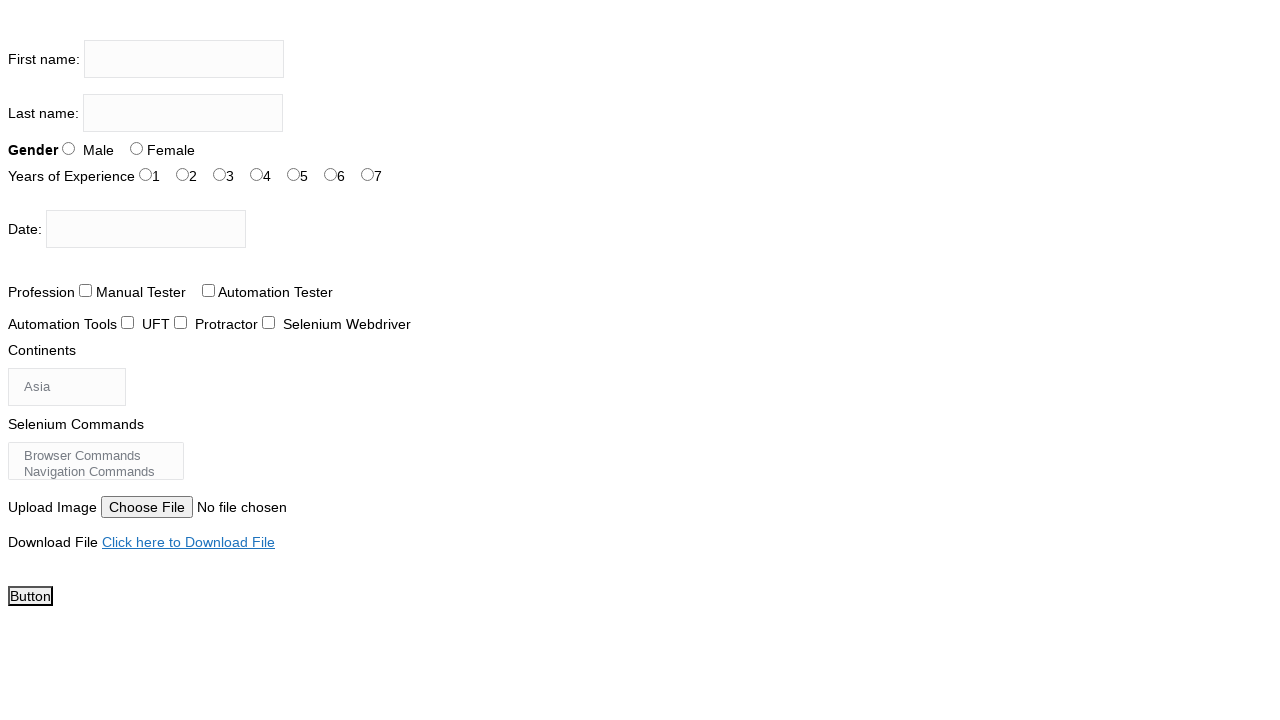

Located 'Years of Experience' span element
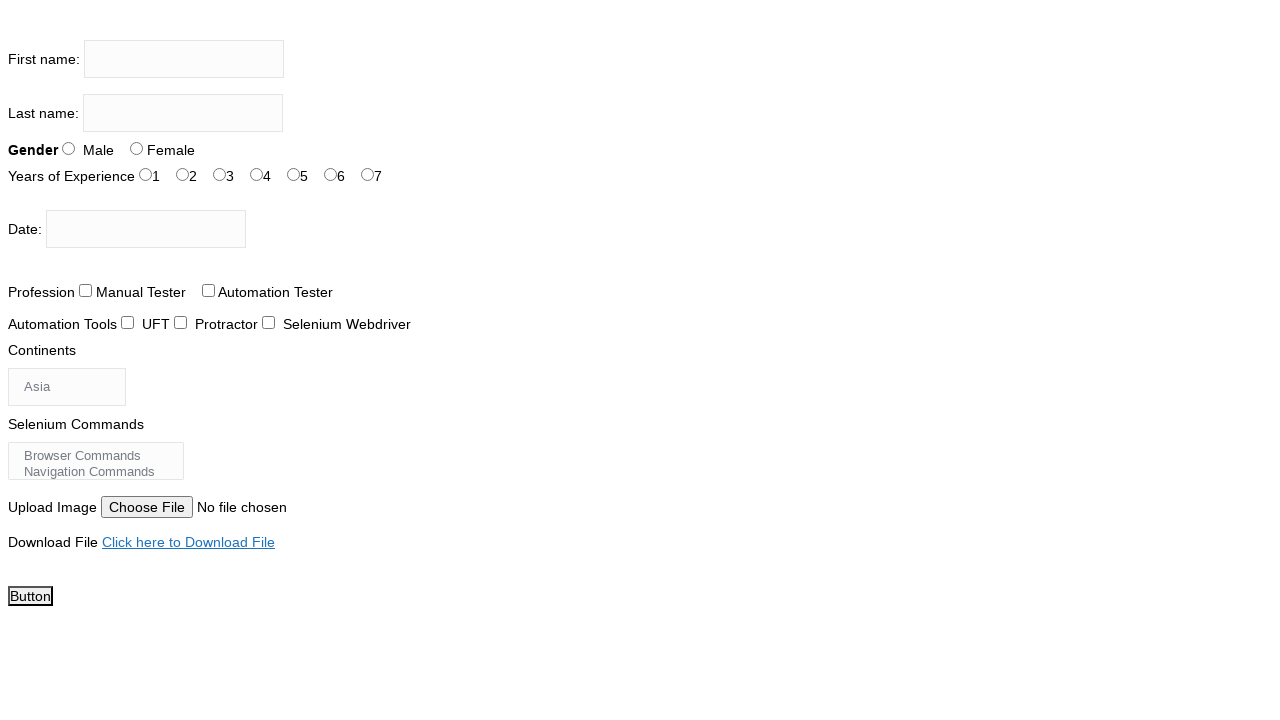

Waited for 'Years of Experience' span to become visible
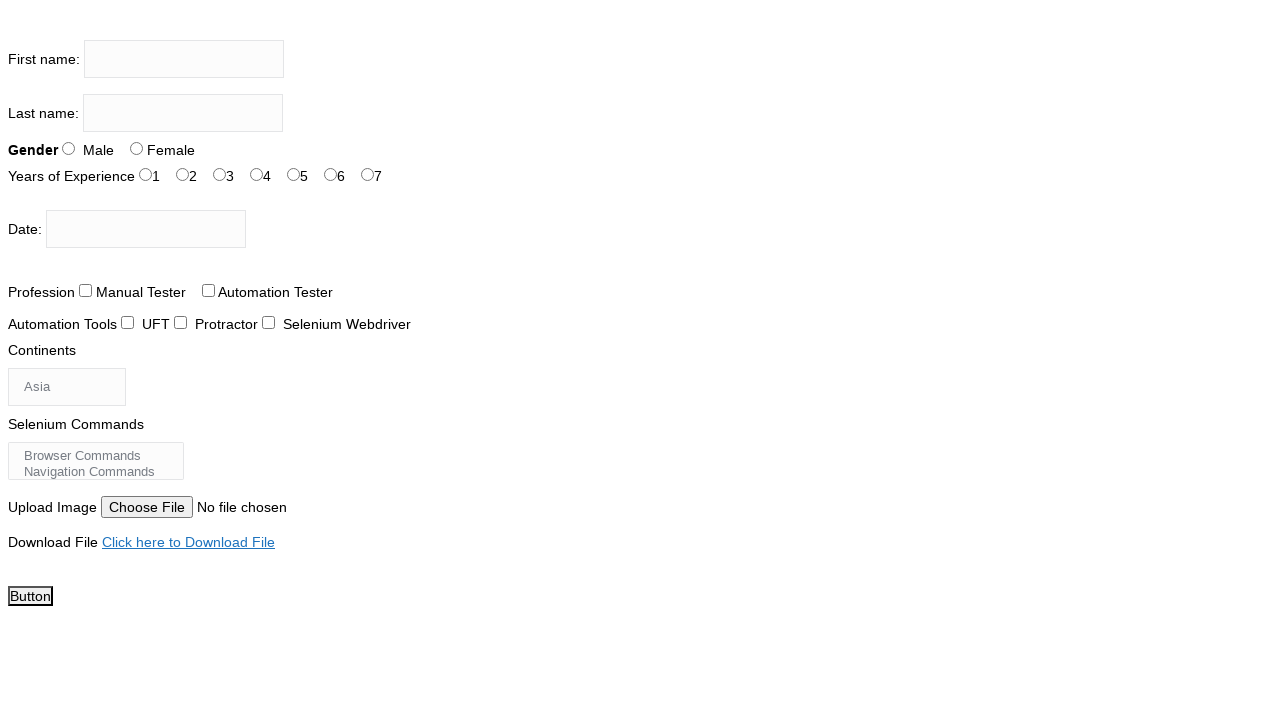

Retrieved bounding box of 'Years of Experience' span element
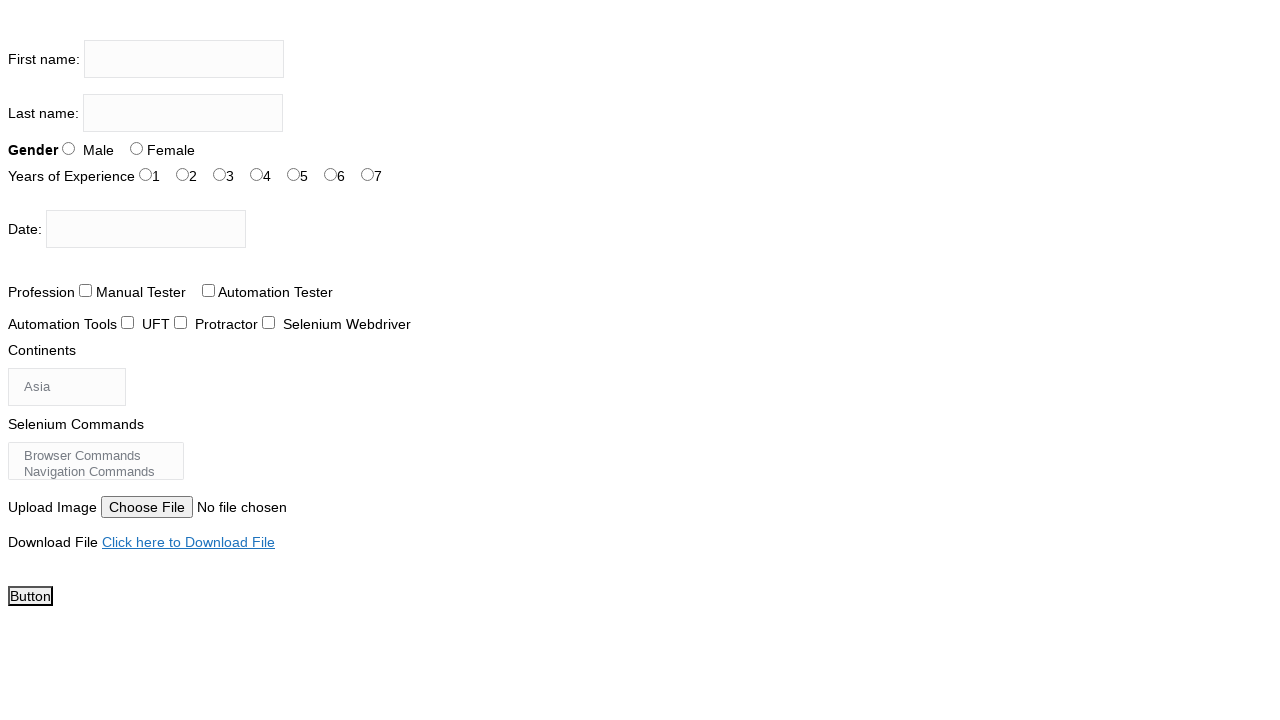

Located radio button element with ID 'exp-1'
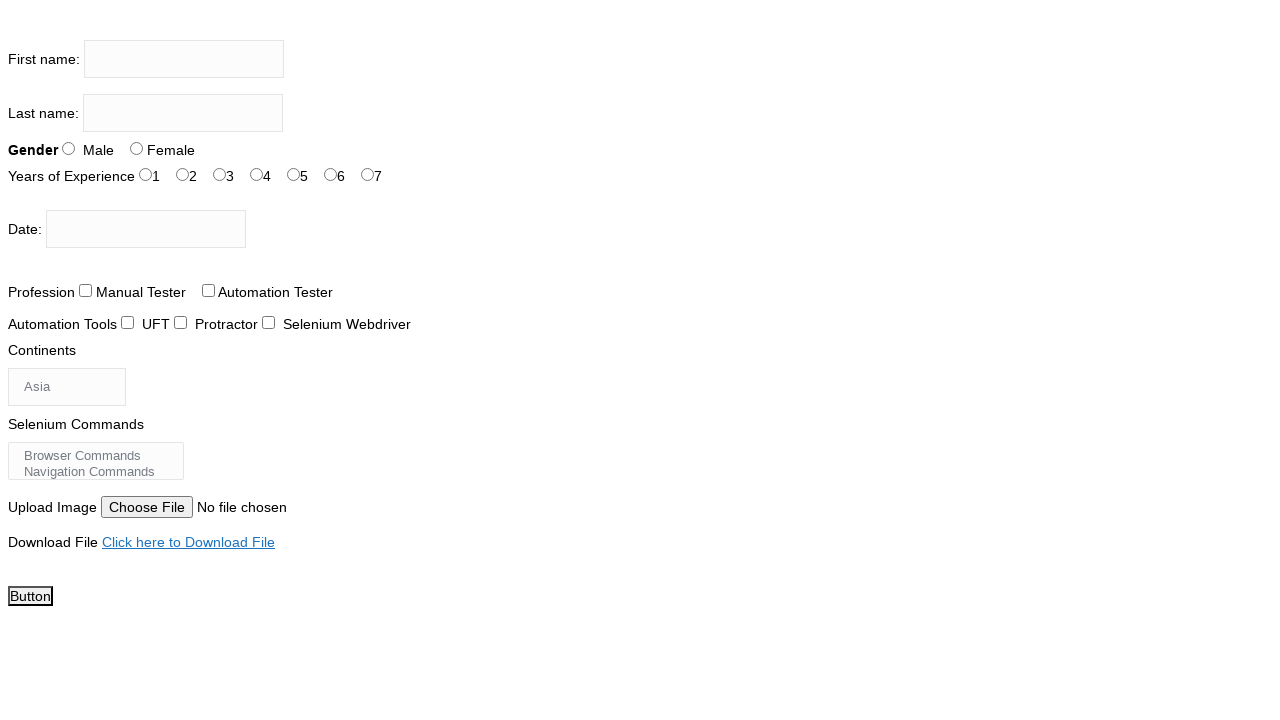

Clicked radio button to the right of 'Years of Experience' label at (182, 174) on #exp-1
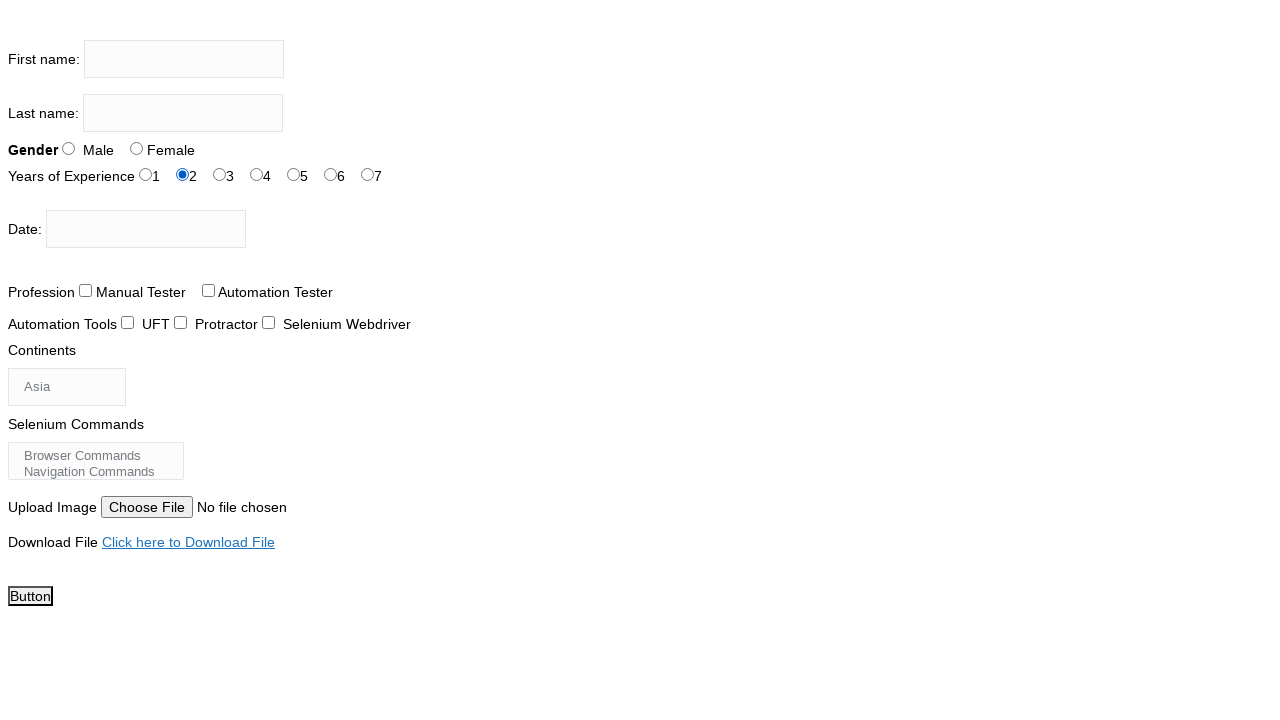

Waited 1000ms to observe the result
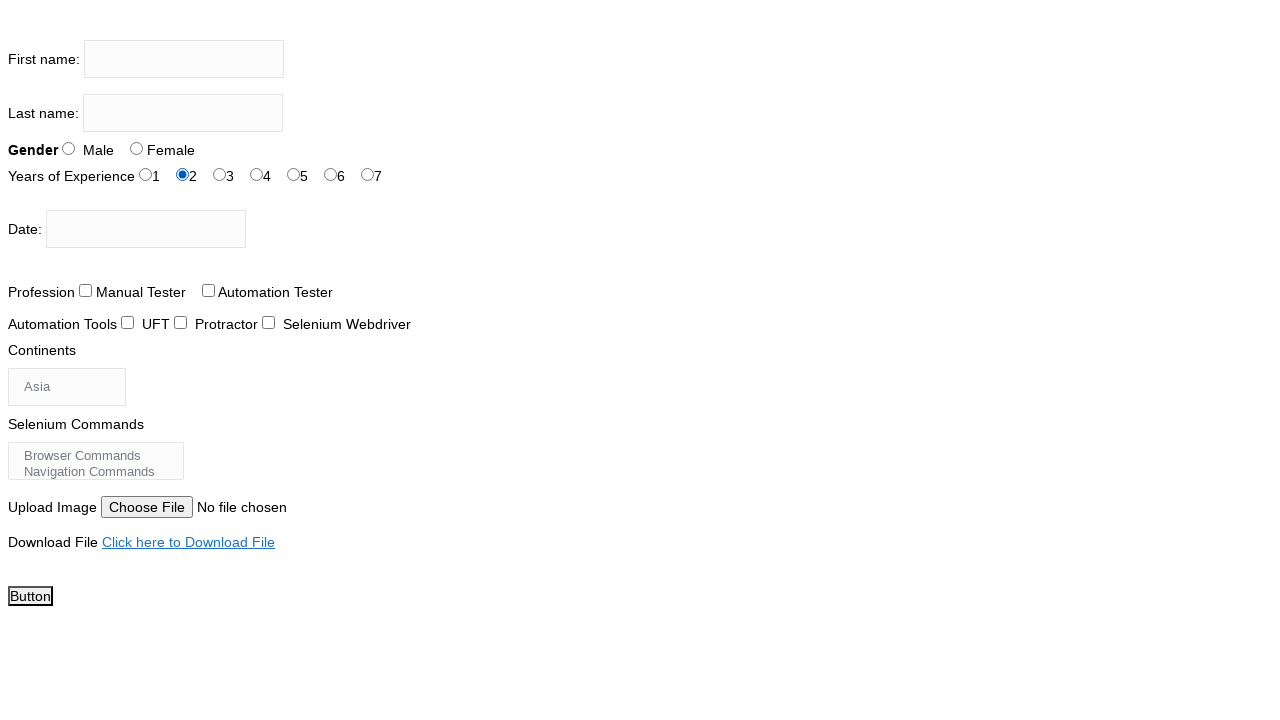

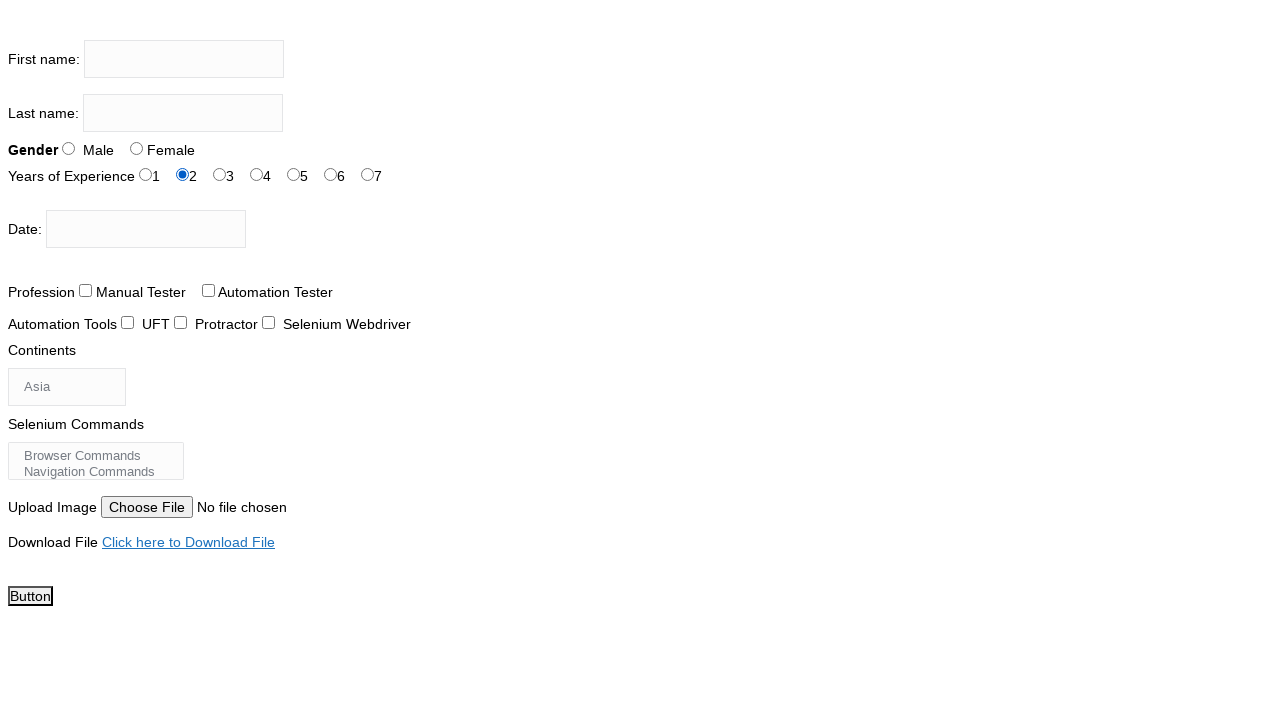